Demonstrates WebDriver browser navigation methods by navigating between pages, going back/forward, refreshing, and managing window size

Starting URL: https://demoqa.com/automation-practice-form

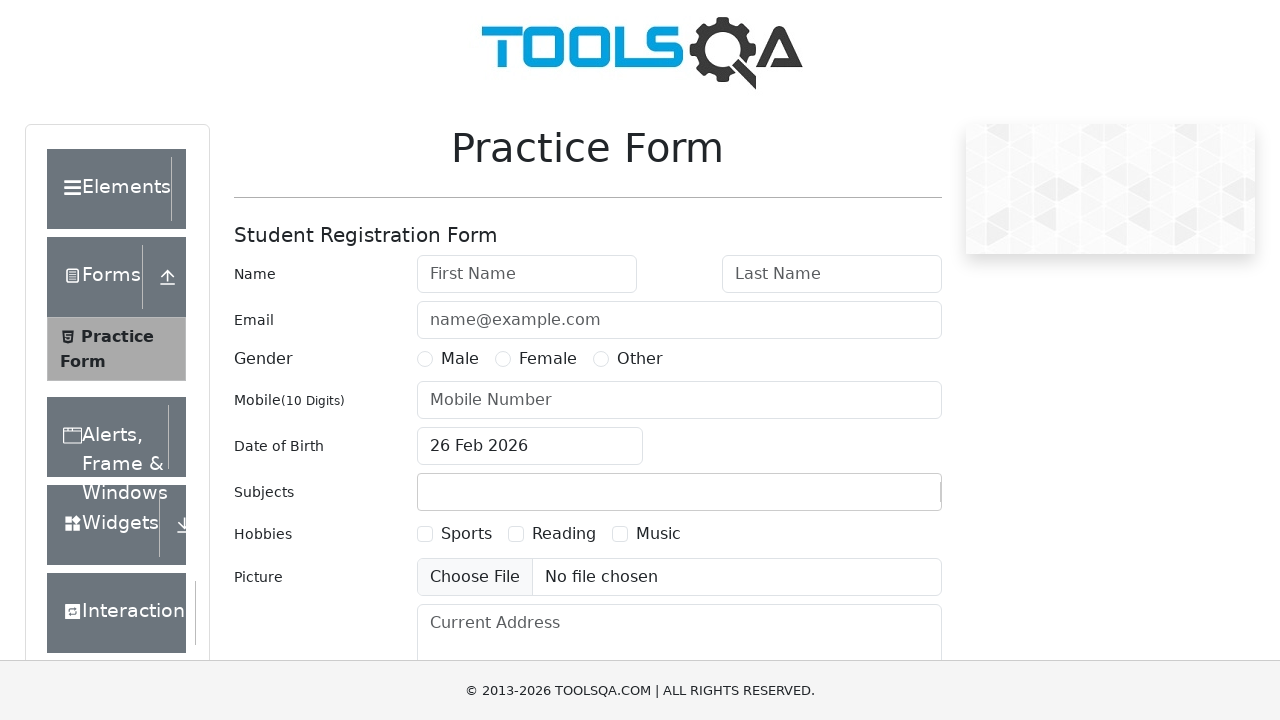

Navigated to https://example.com
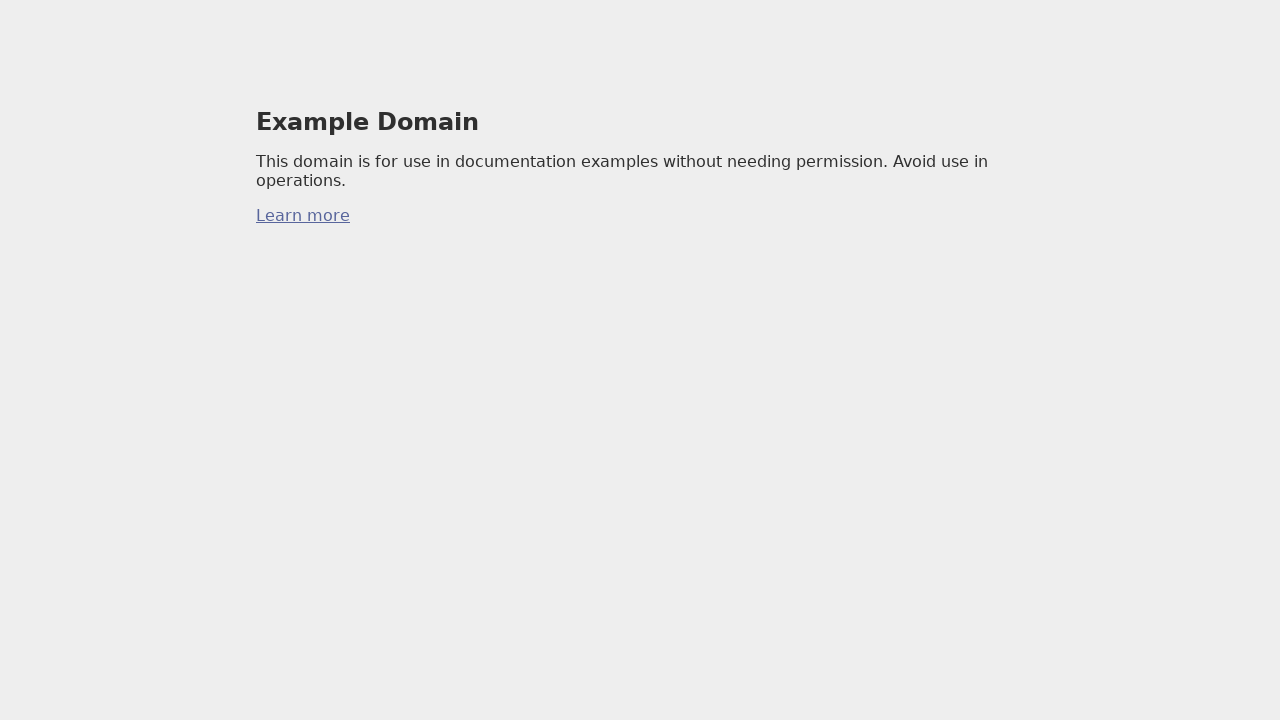

Navigated back to previous page
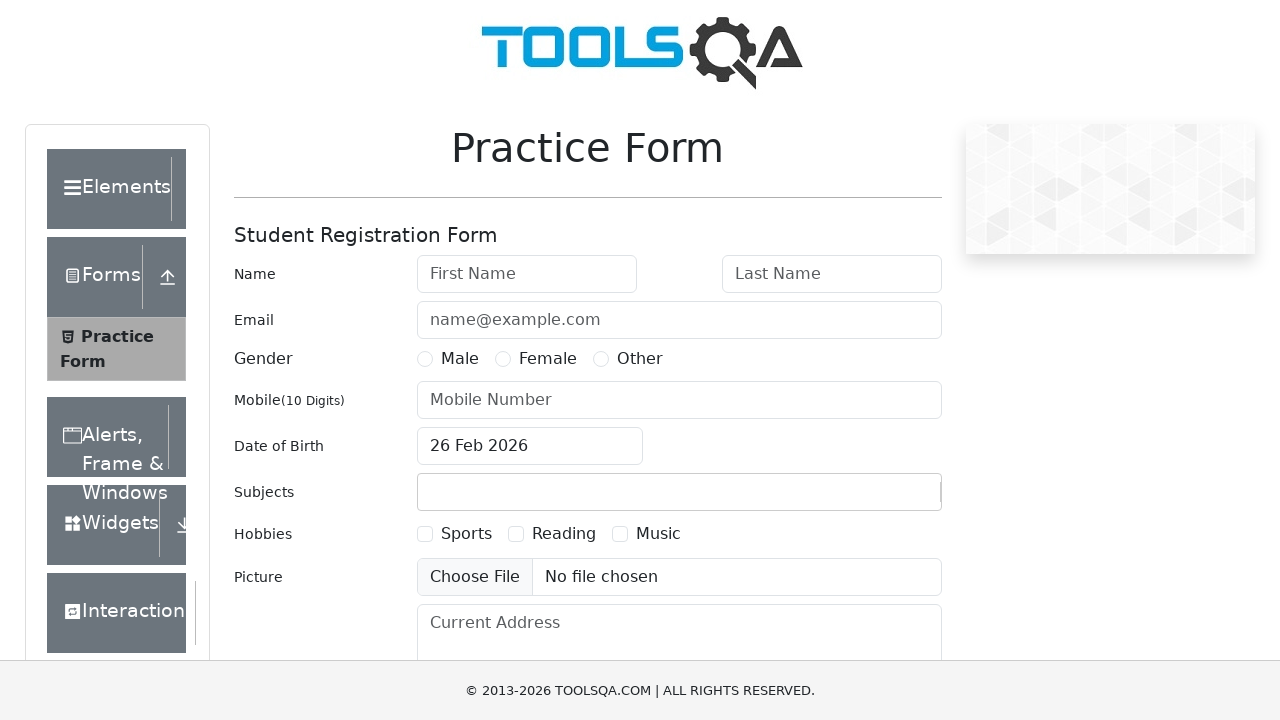

Navigated forward to example.com
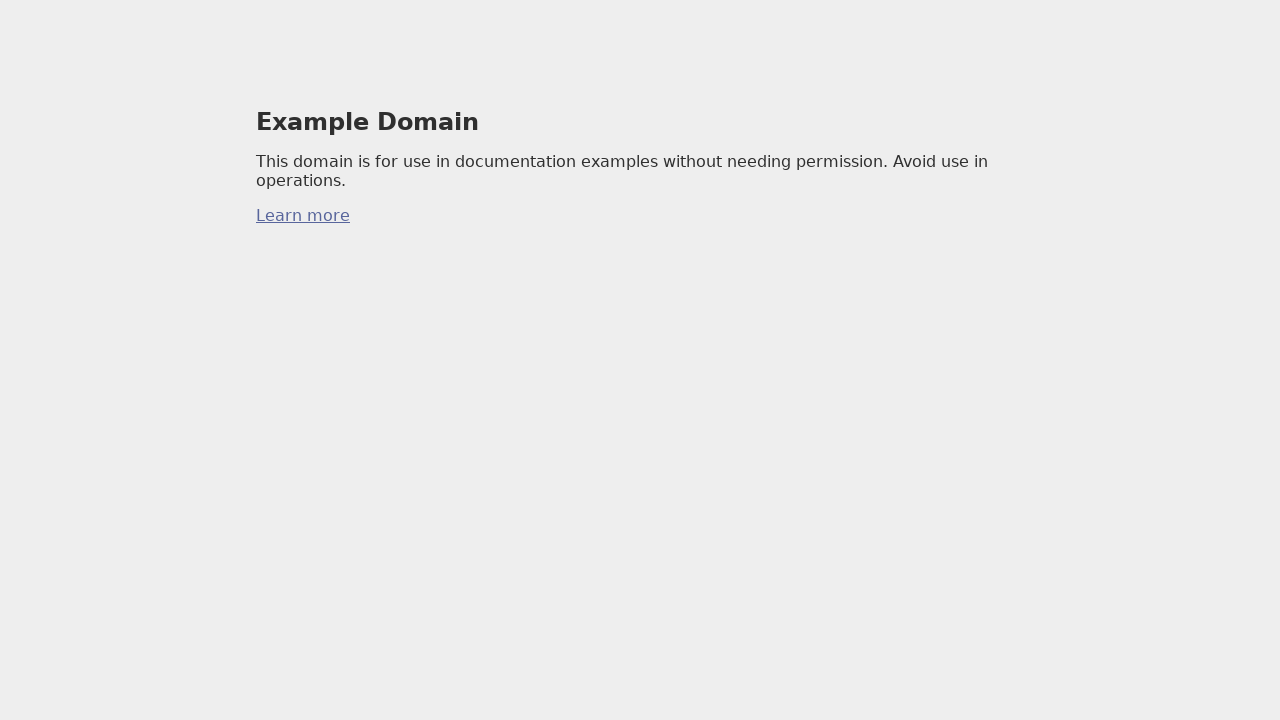

Refreshed the current page
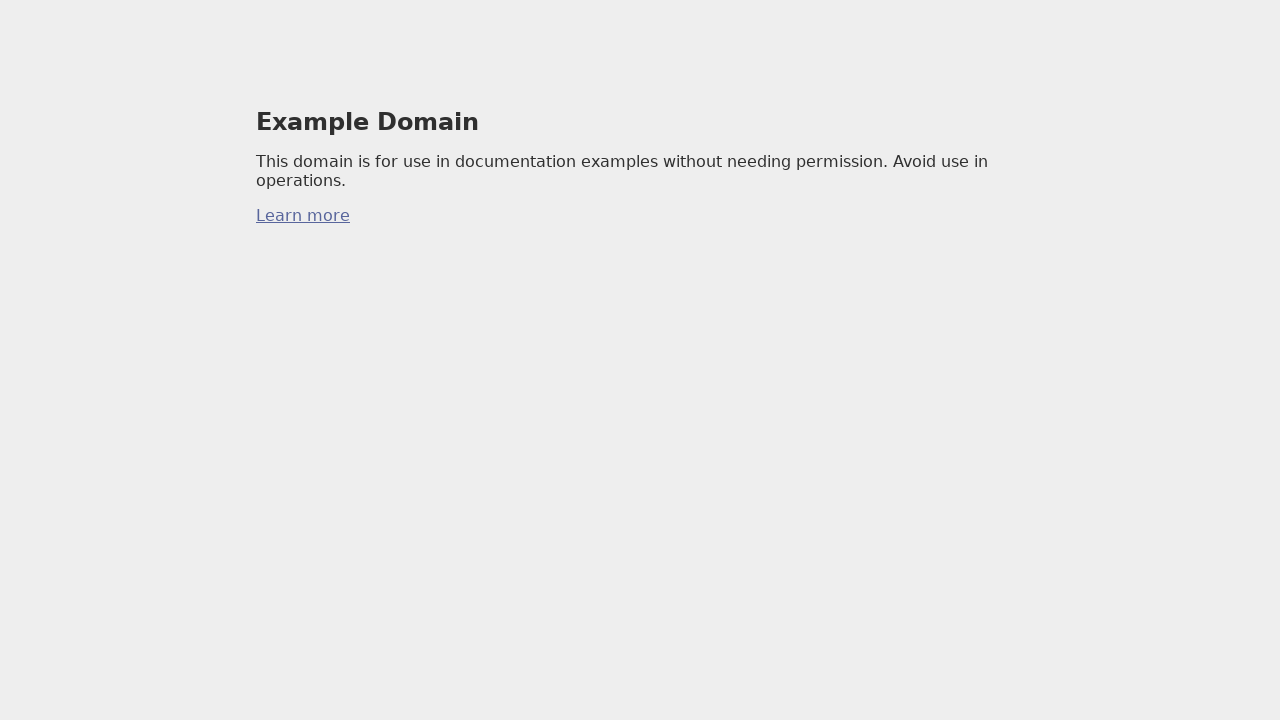

Set viewport size to 1920x1080
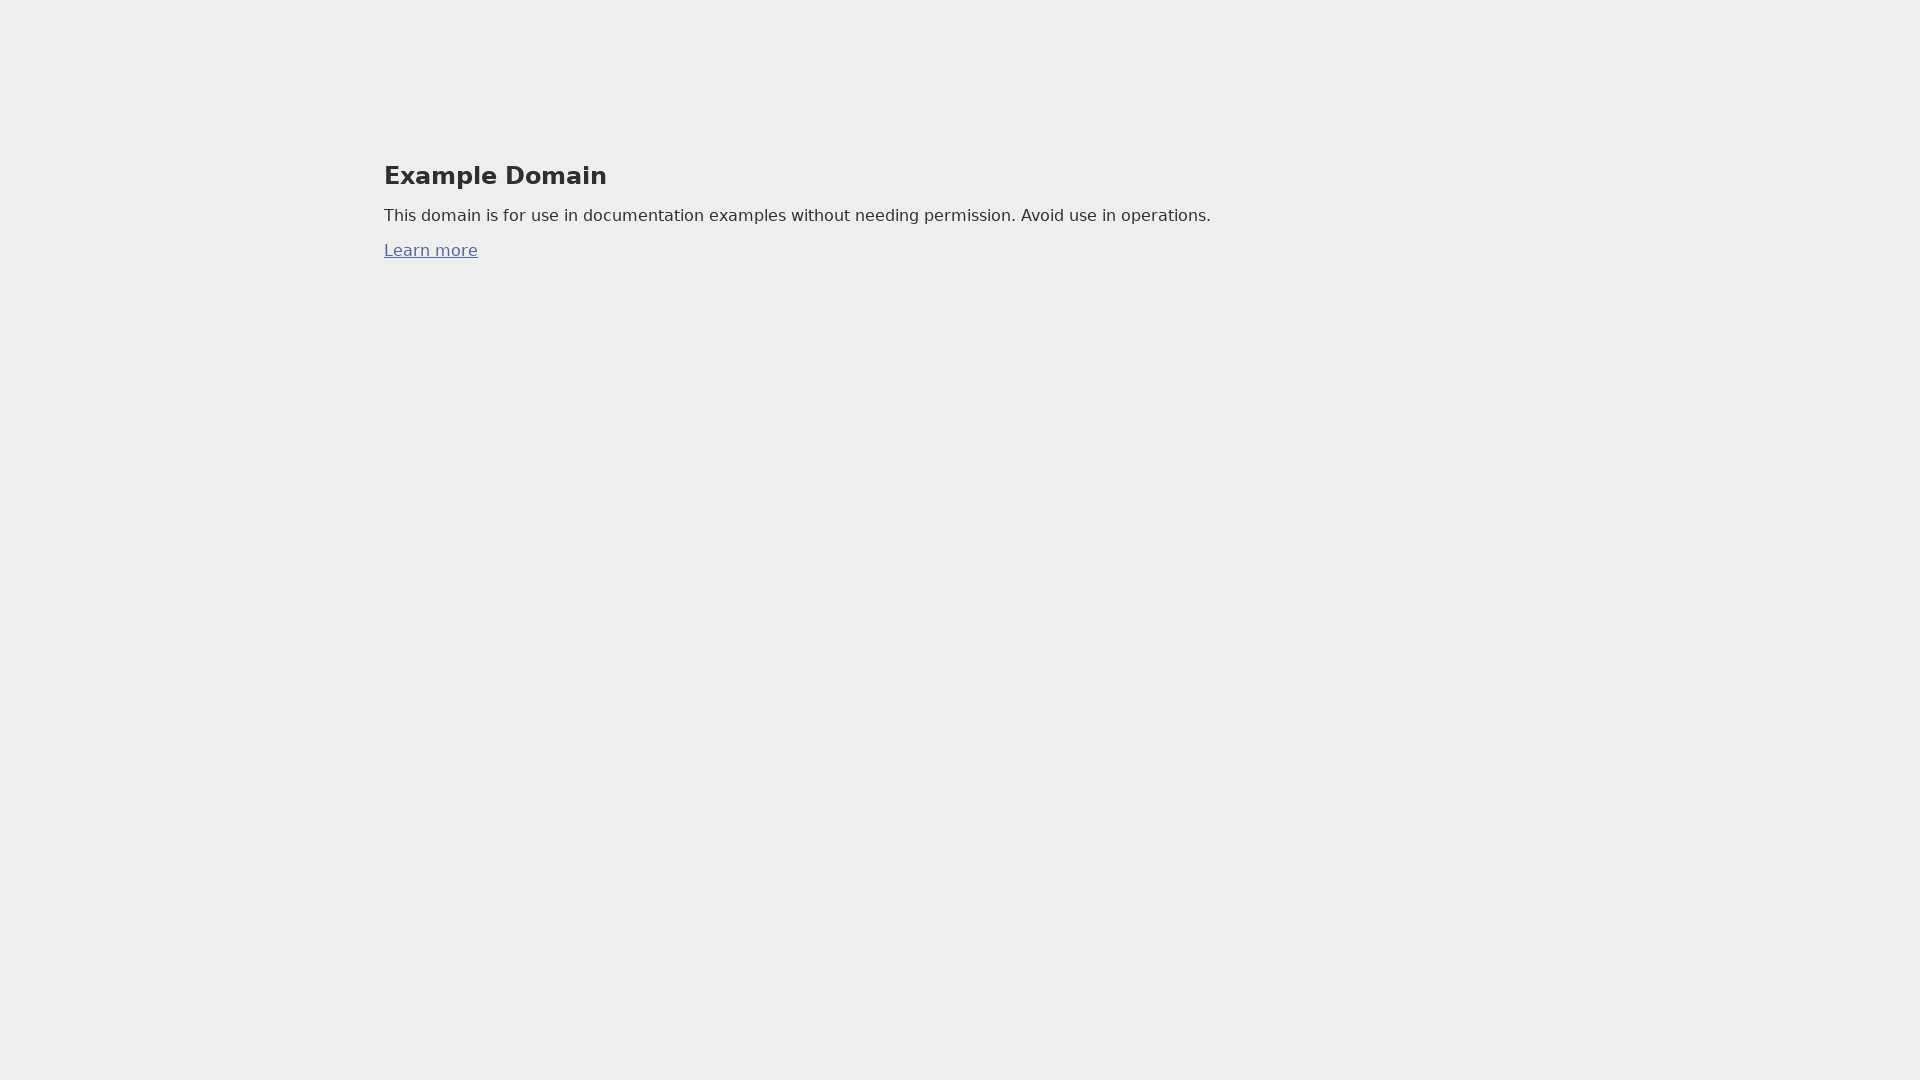

Retrieved page content - length: 528 characters
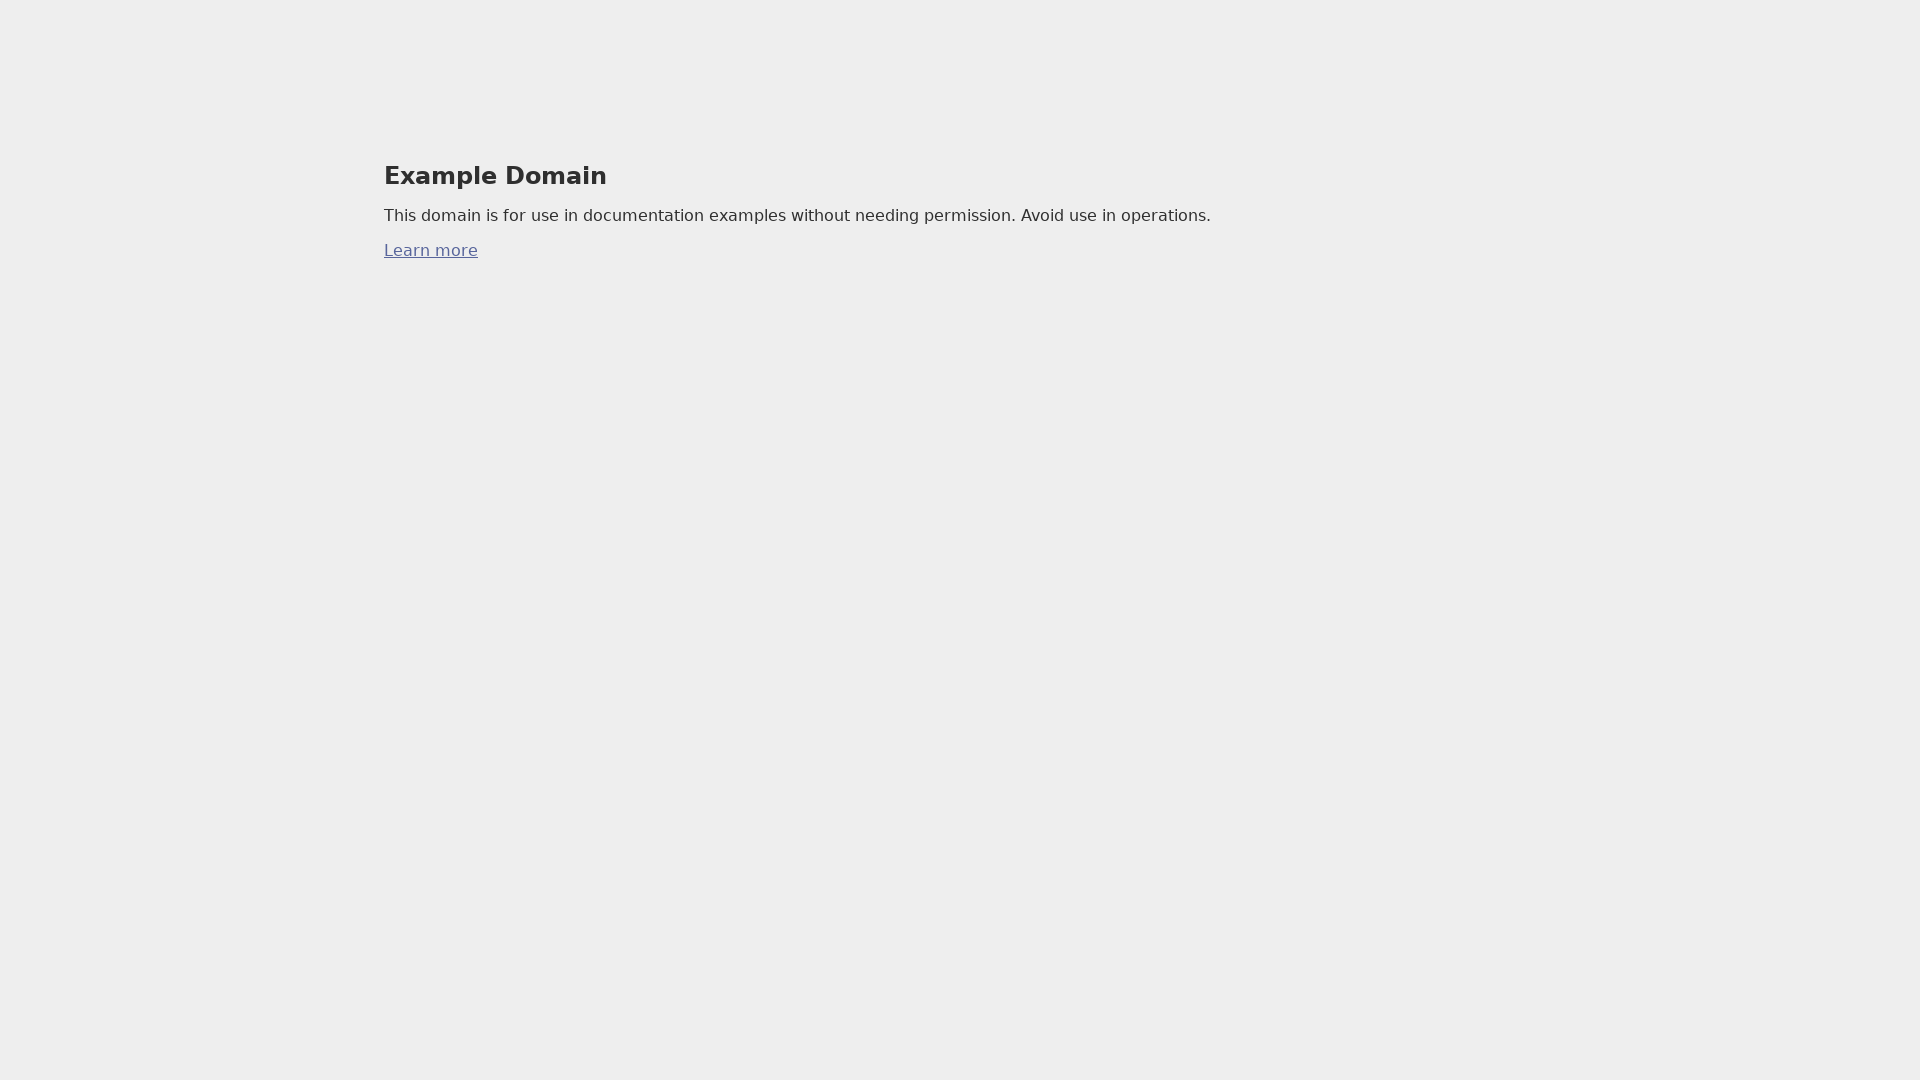

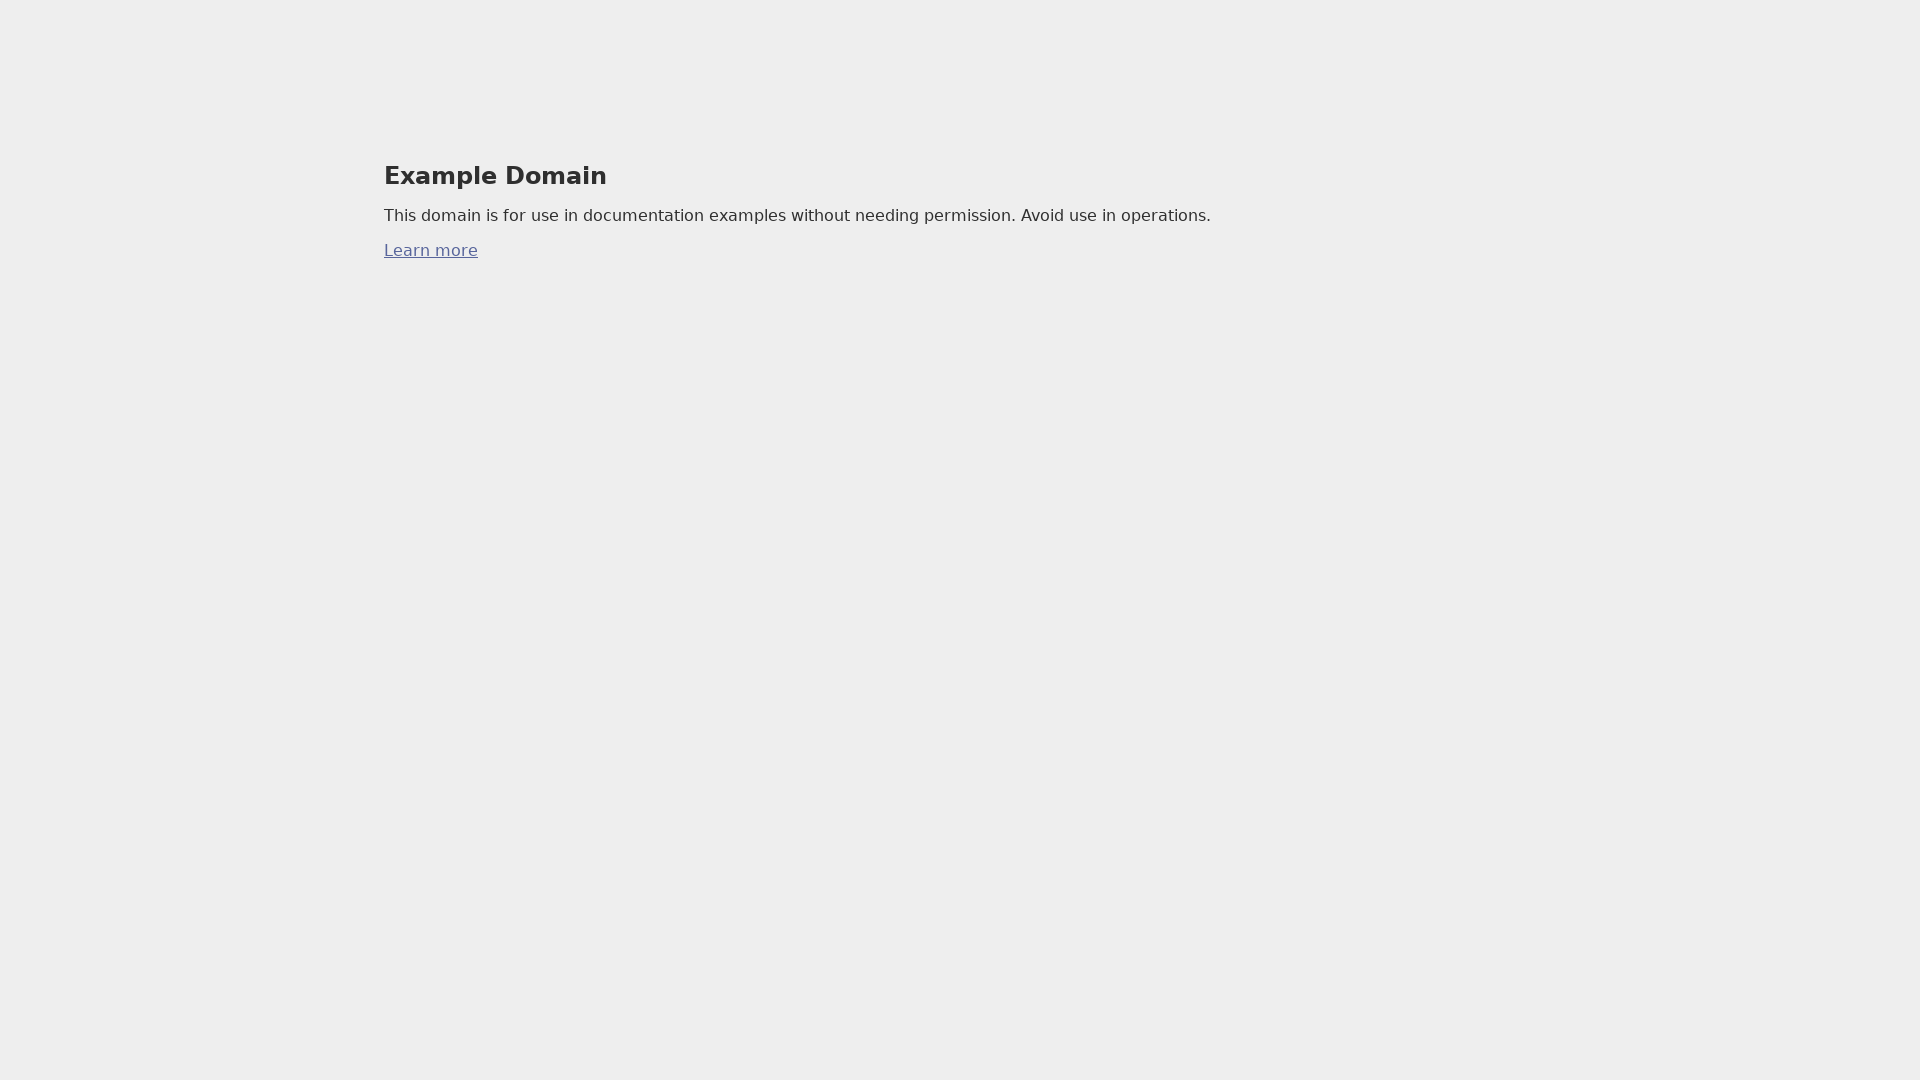